Tests multi-tab navigation by locating links in the footer section, opening each link in a new tab using keyboard shortcuts, and then iterating through all opened tabs to verify they loaded successfully.

Starting URL: http://qaclickacademy.com/practice.php

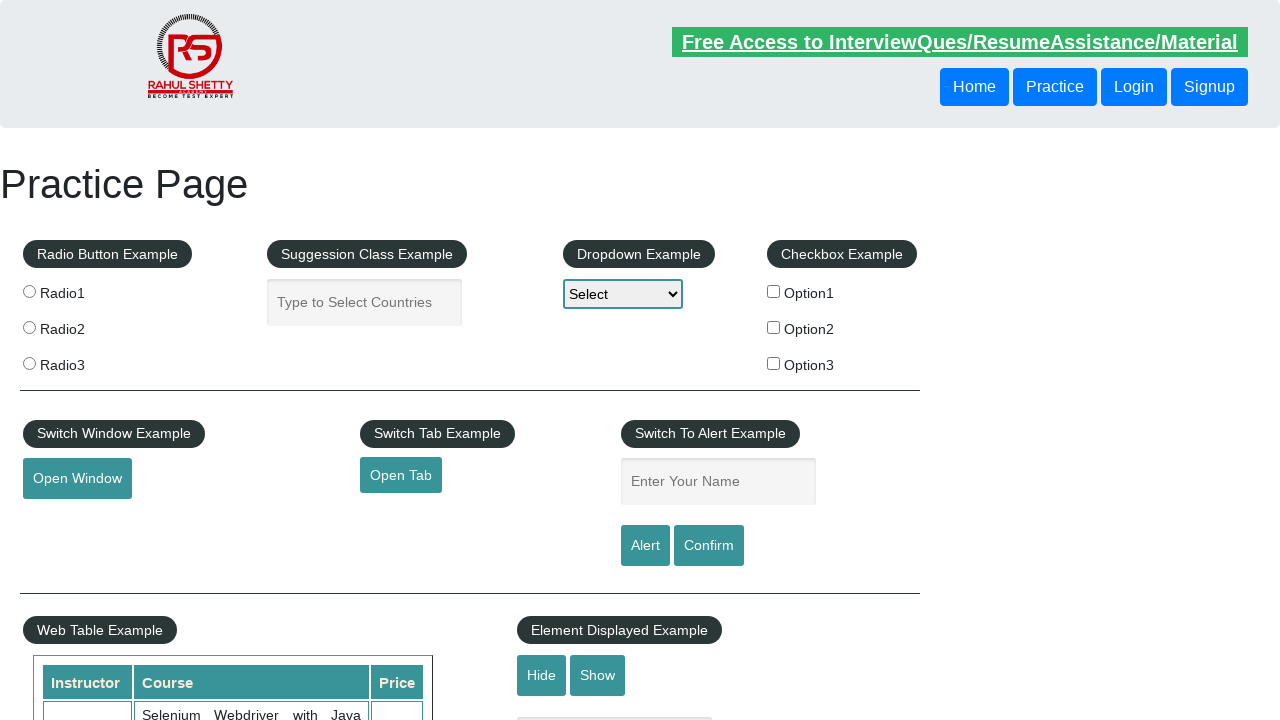

Footer section (#gf-BIG) loaded successfully
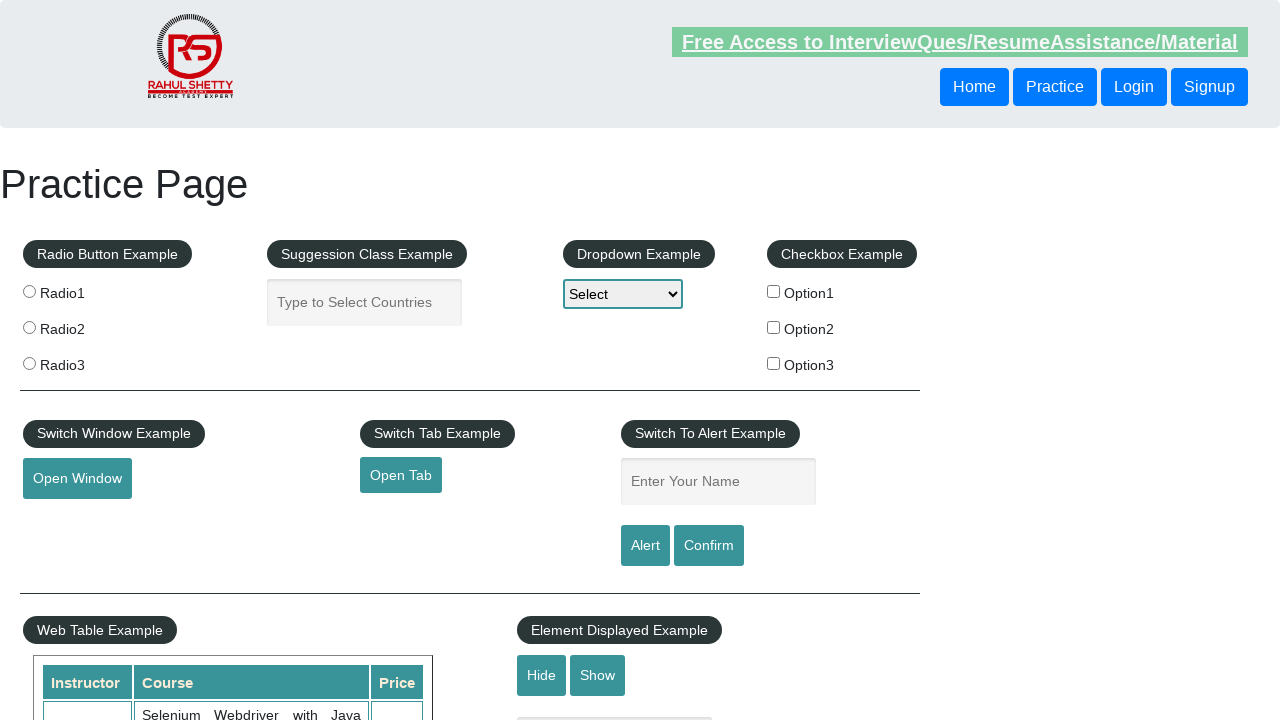

Located footer column with links
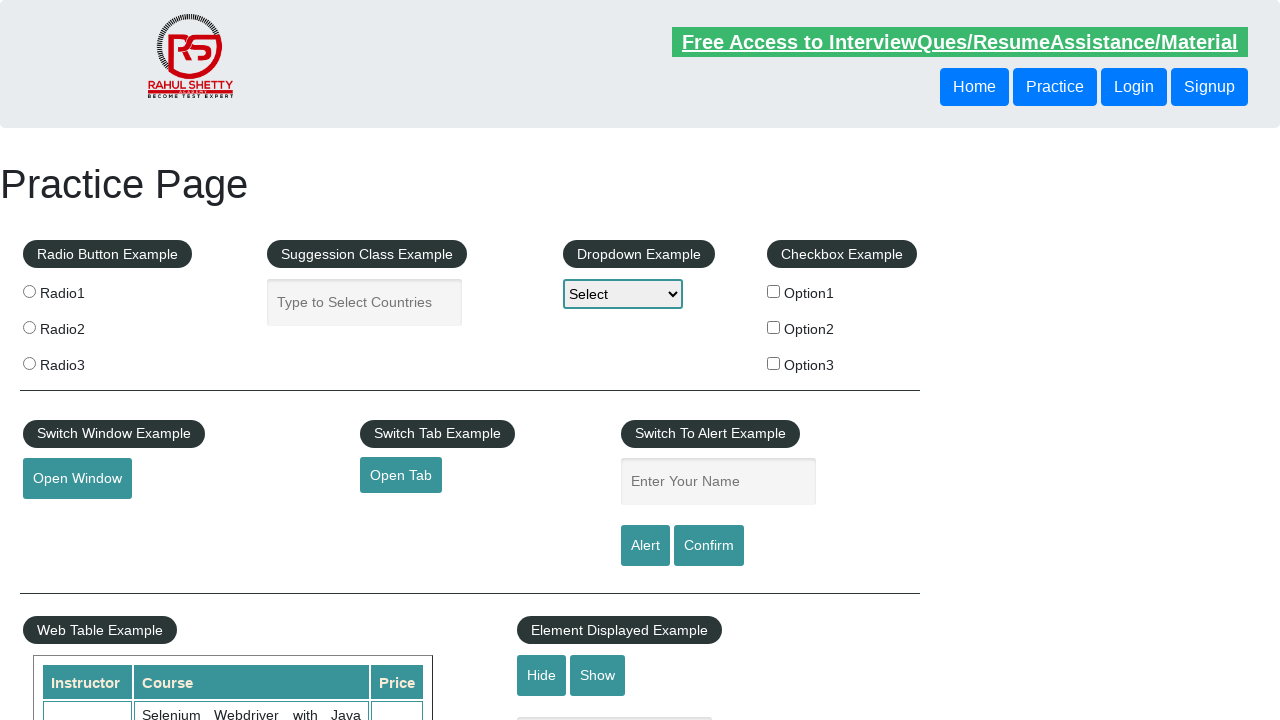

Found 5 links in footer column
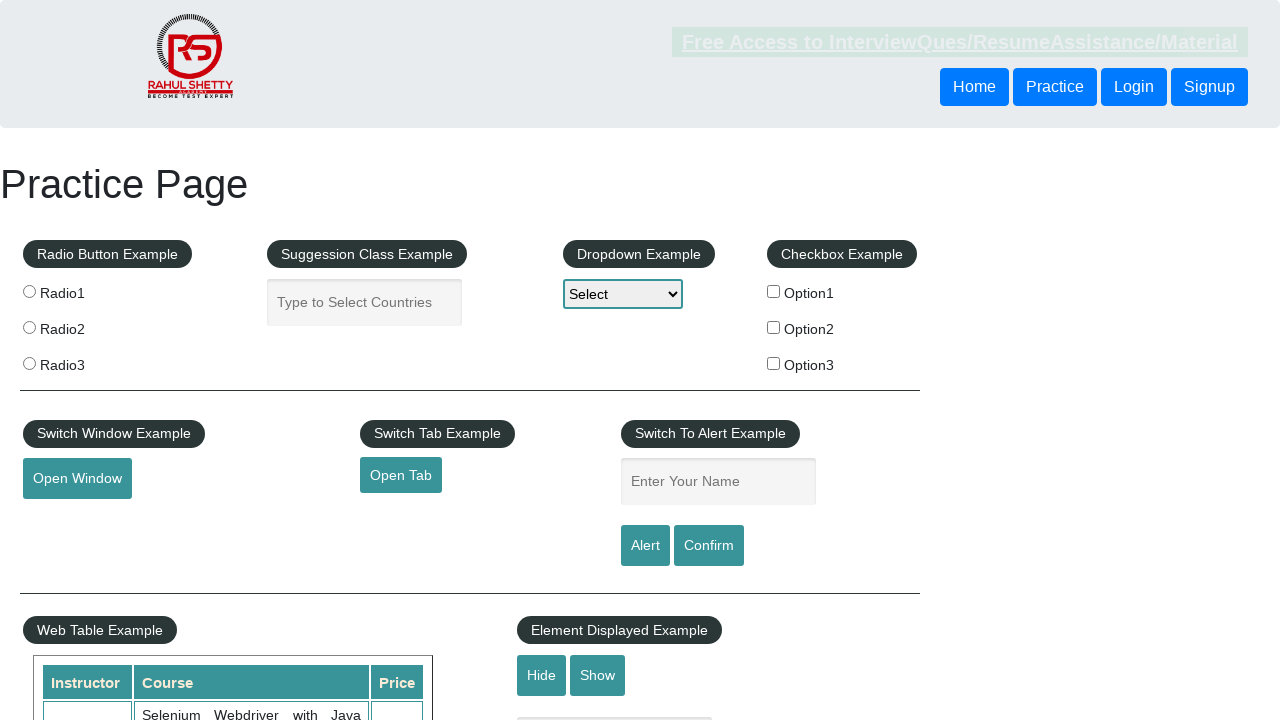

Opened footer link 1 in new tab using Ctrl+Click at (68, 520) on #gf-BIG table tbody tr td:first-child ul >> a >> nth=1
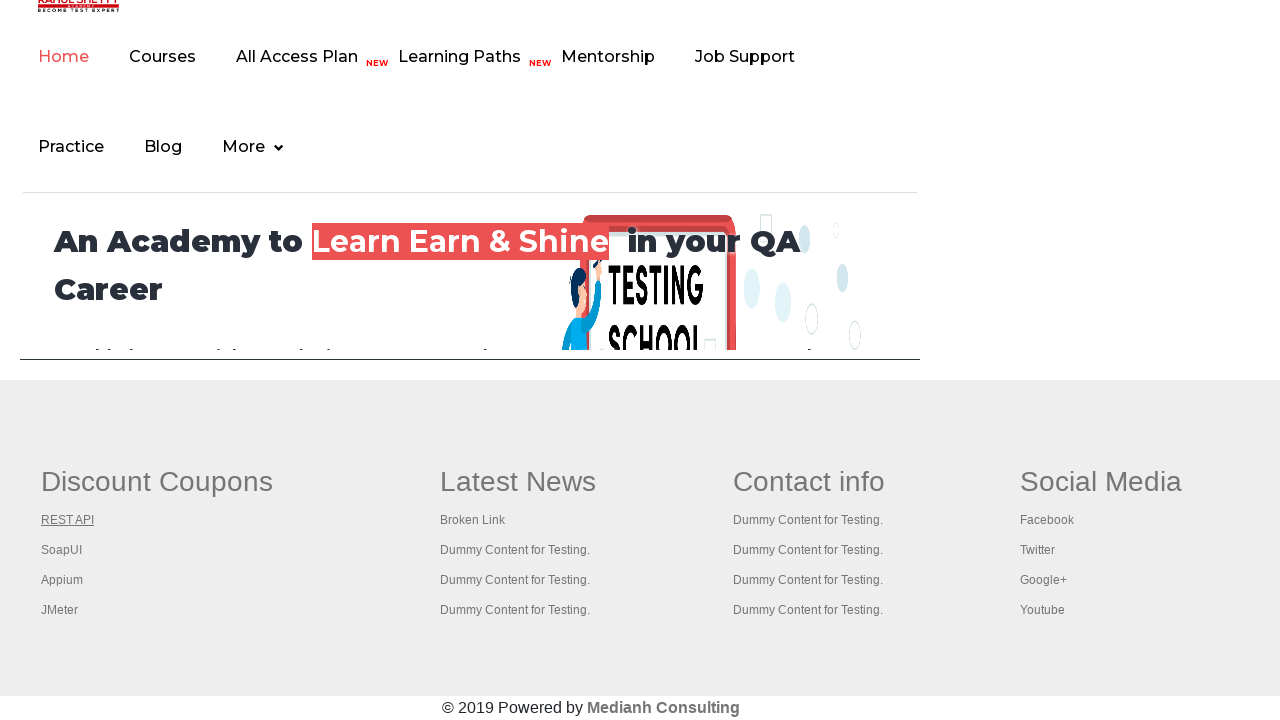

Waited 2 seconds for new tab to initialize
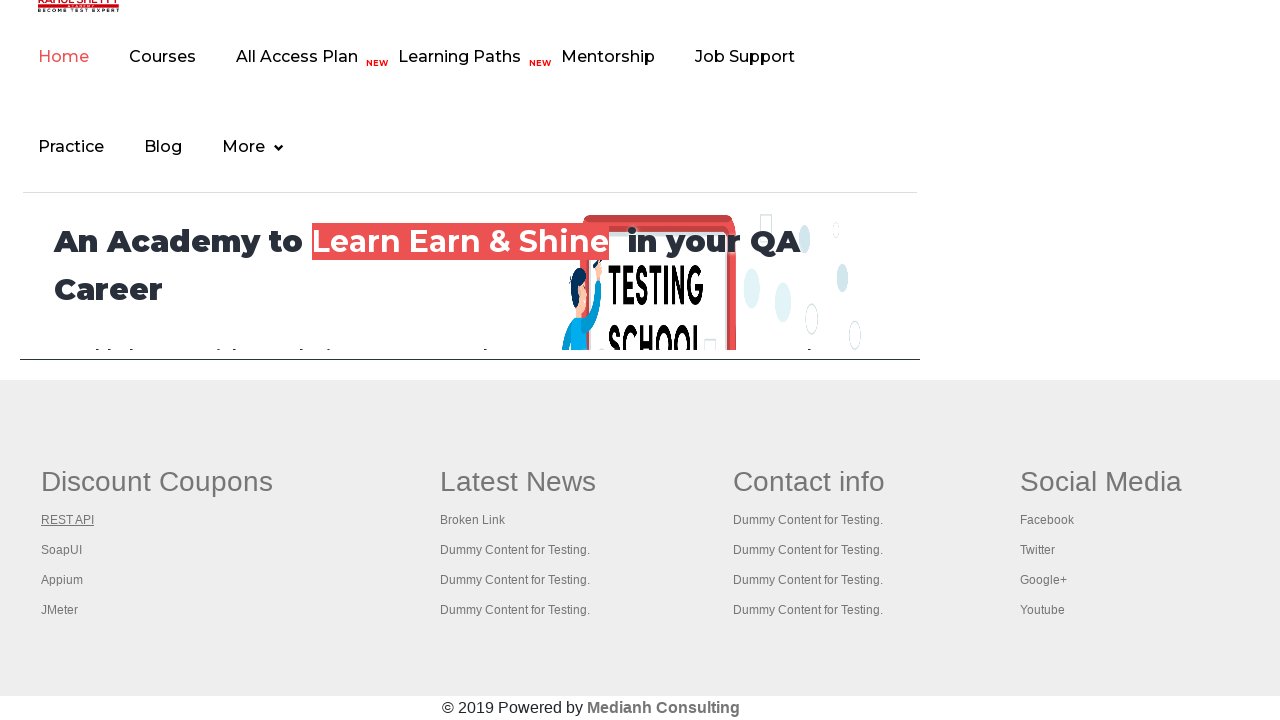

Opened footer link 2 in new tab using Ctrl+Click at (62, 550) on #gf-BIG table tbody tr td:first-child ul >> a >> nth=2
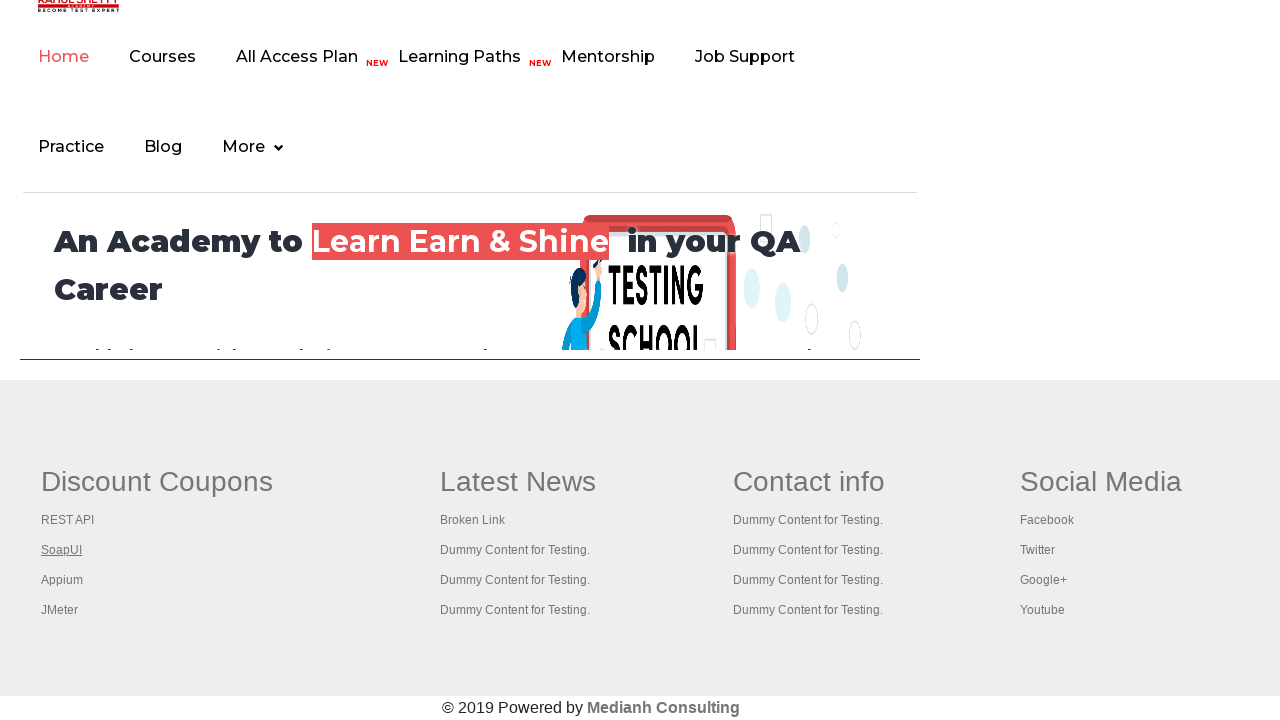

Waited 2 seconds for new tab to initialize
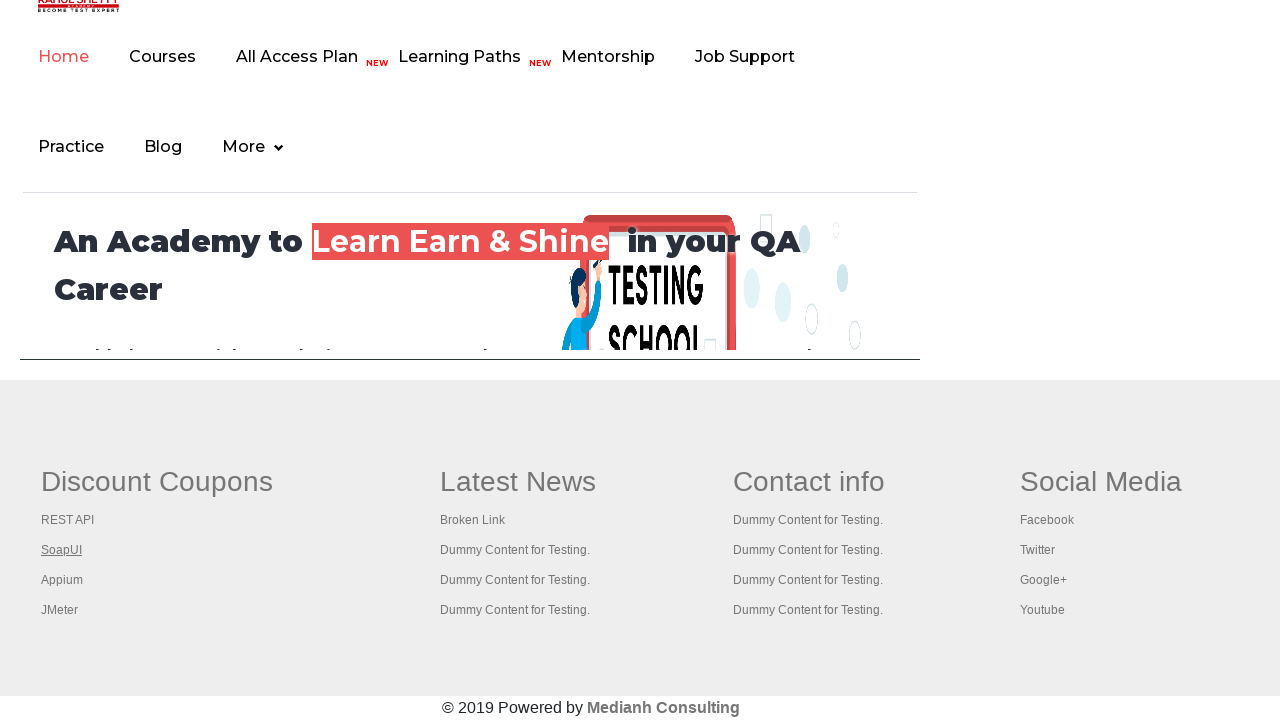

Opened footer link 3 in new tab using Ctrl+Click at (62, 580) on #gf-BIG table tbody tr td:first-child ul >> a >> nth=3
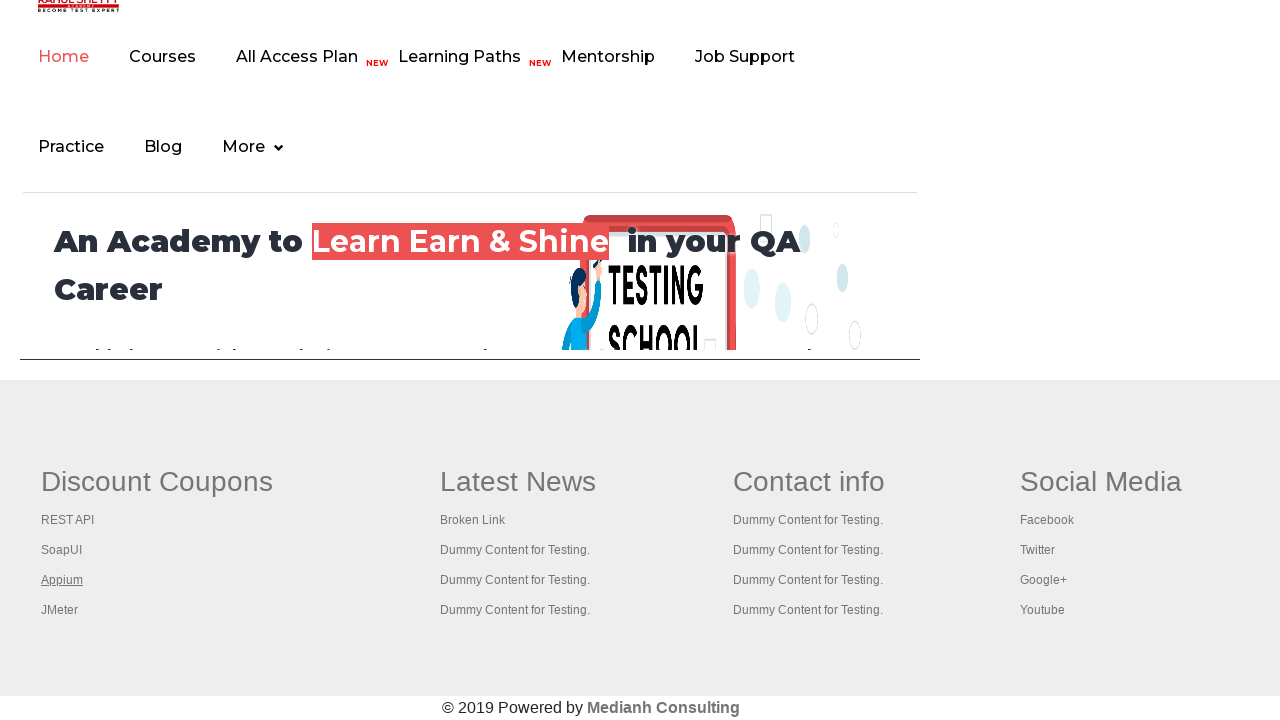

Waited 2 seconds for new tab to initialize
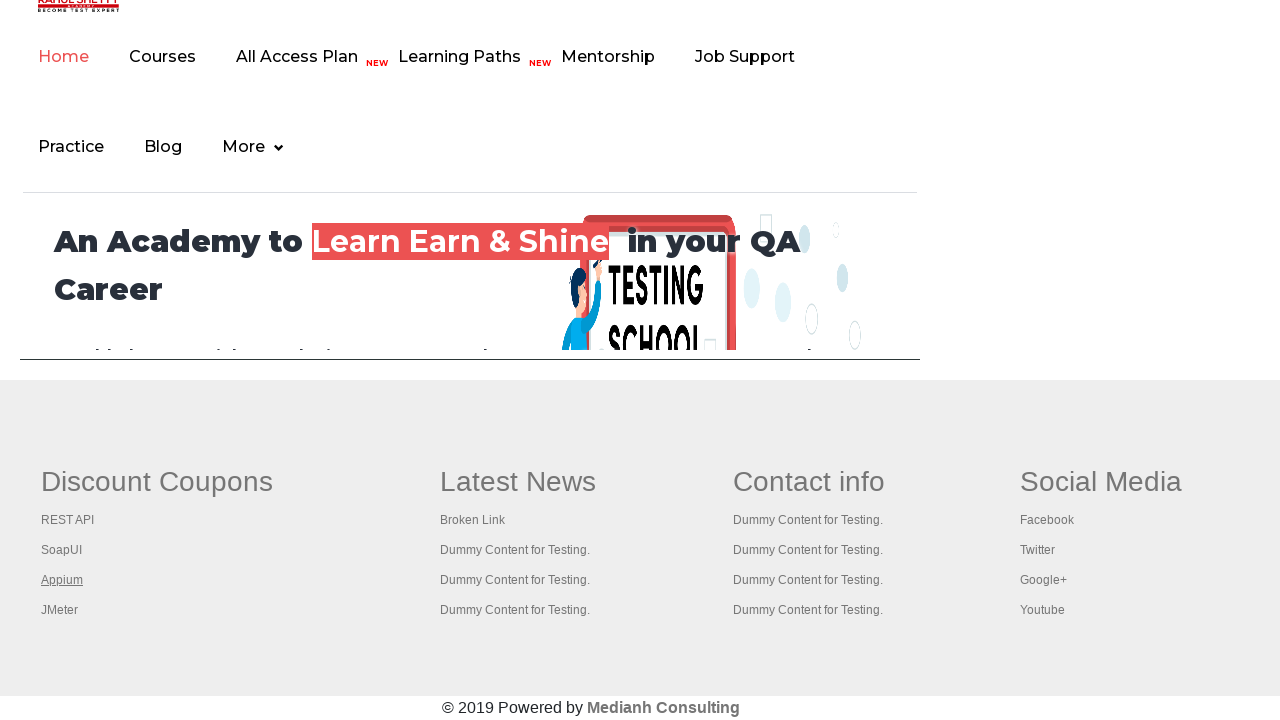

Opened footer link 4 in new tab using Ctrl+Click at (60, 610) on #gf-BIG table tbody tr td:first-child ul >> a >> nth=4
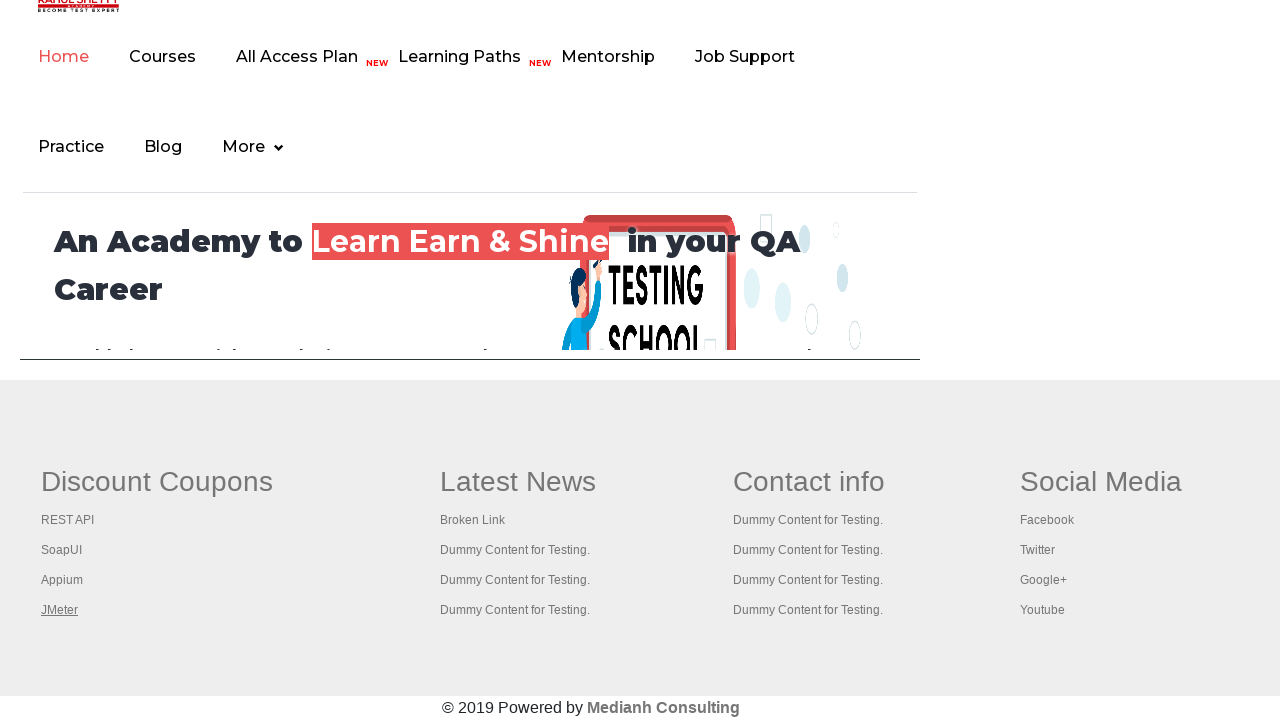

Waited 2 seconds for new tab to initialize
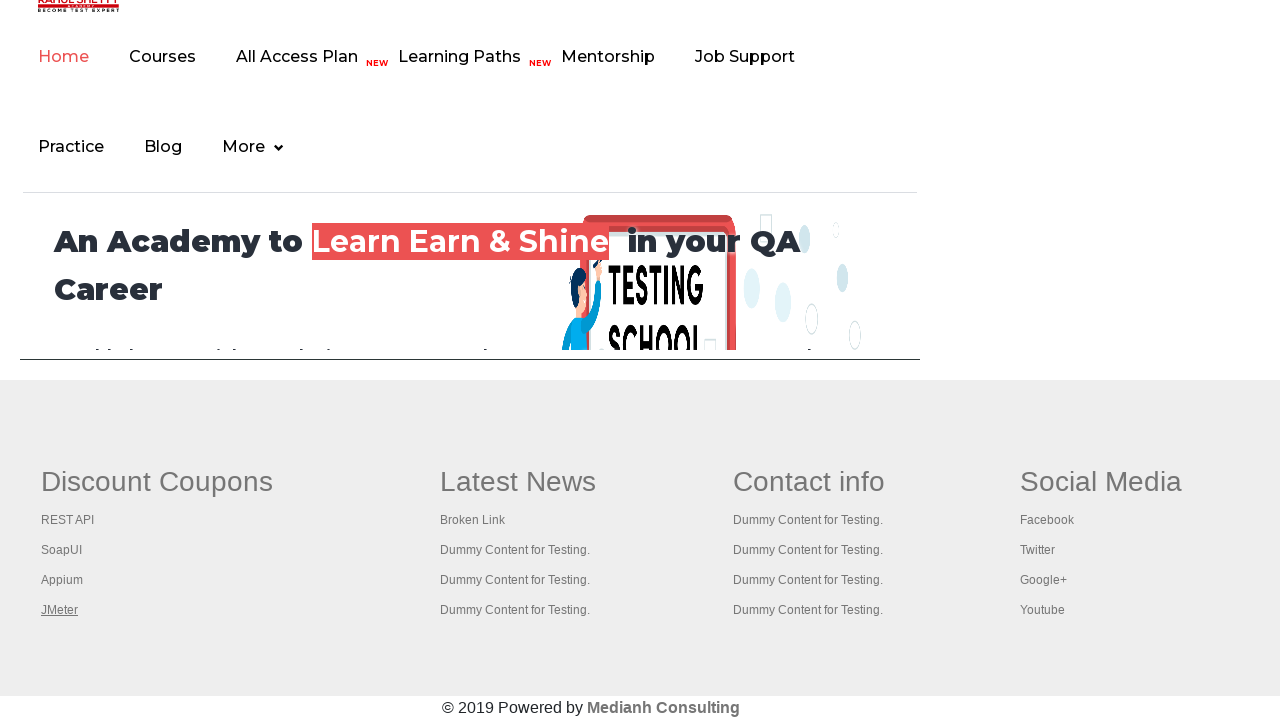

Retrieved all open tabs - total count: 5
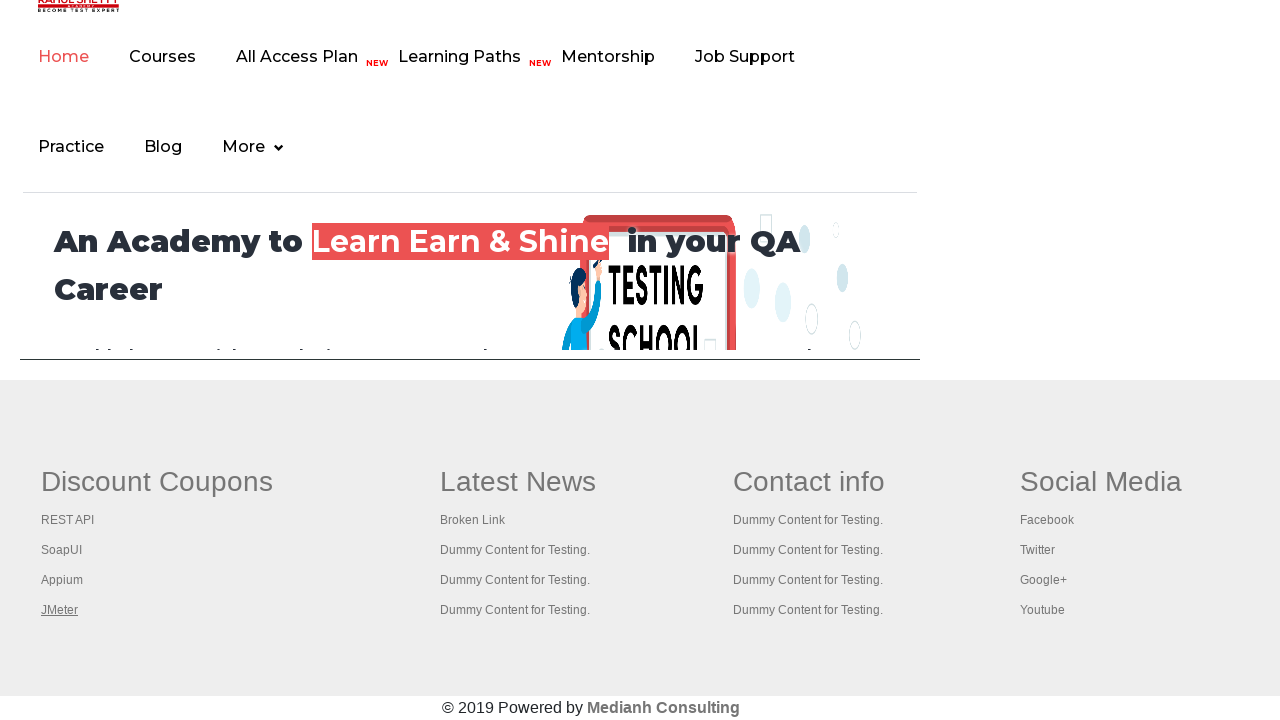

Switched to tab 1 of 5
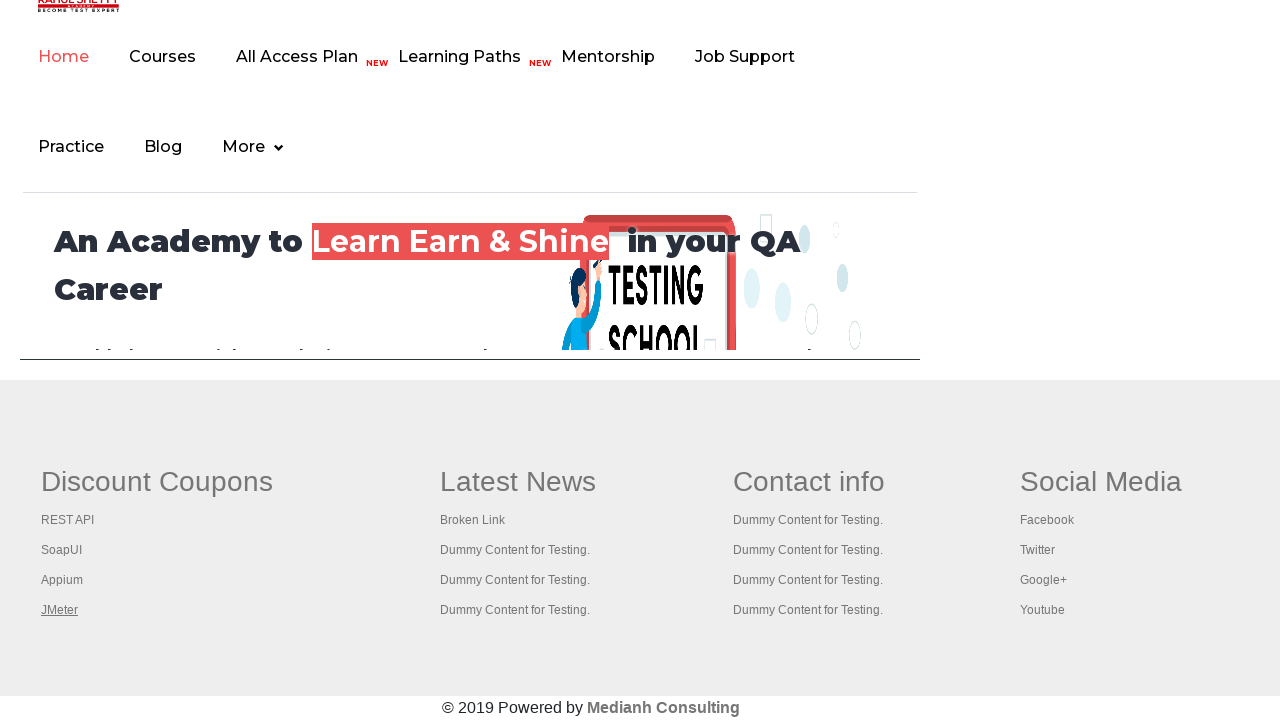

Tab 1 loaded successfully (domcontentloaded state reached)
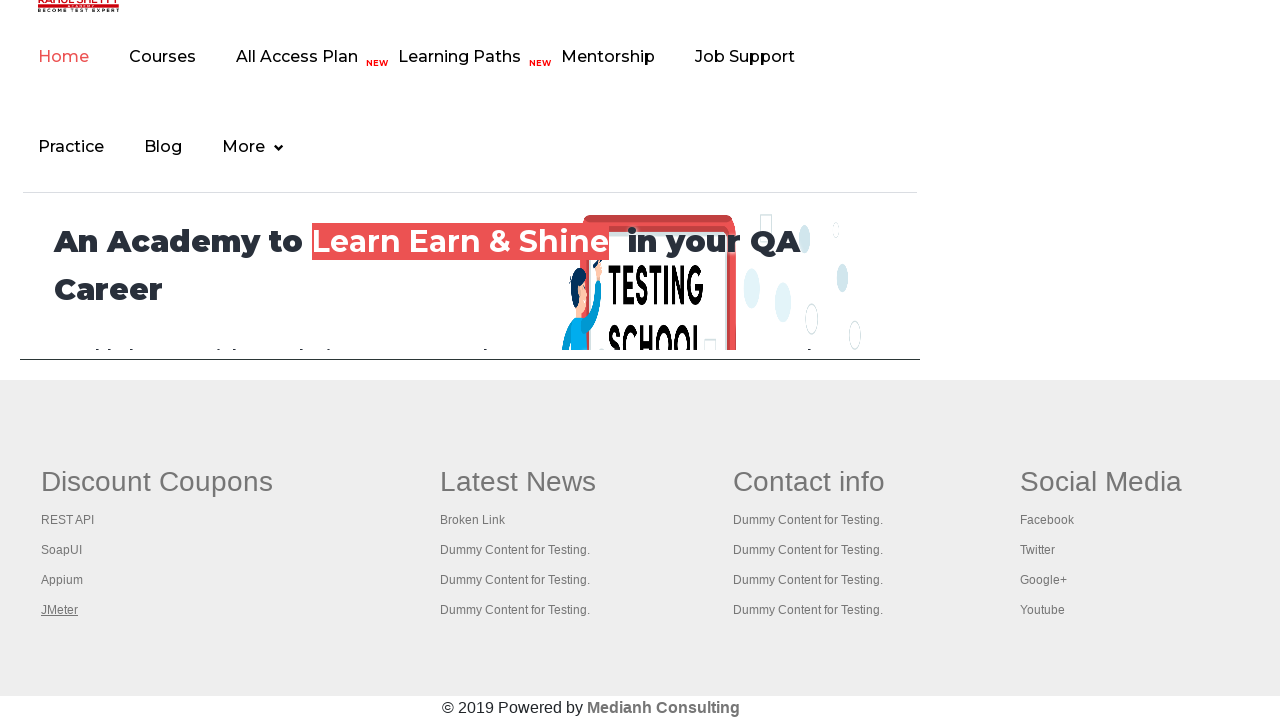

Switched to tab 2 of 5
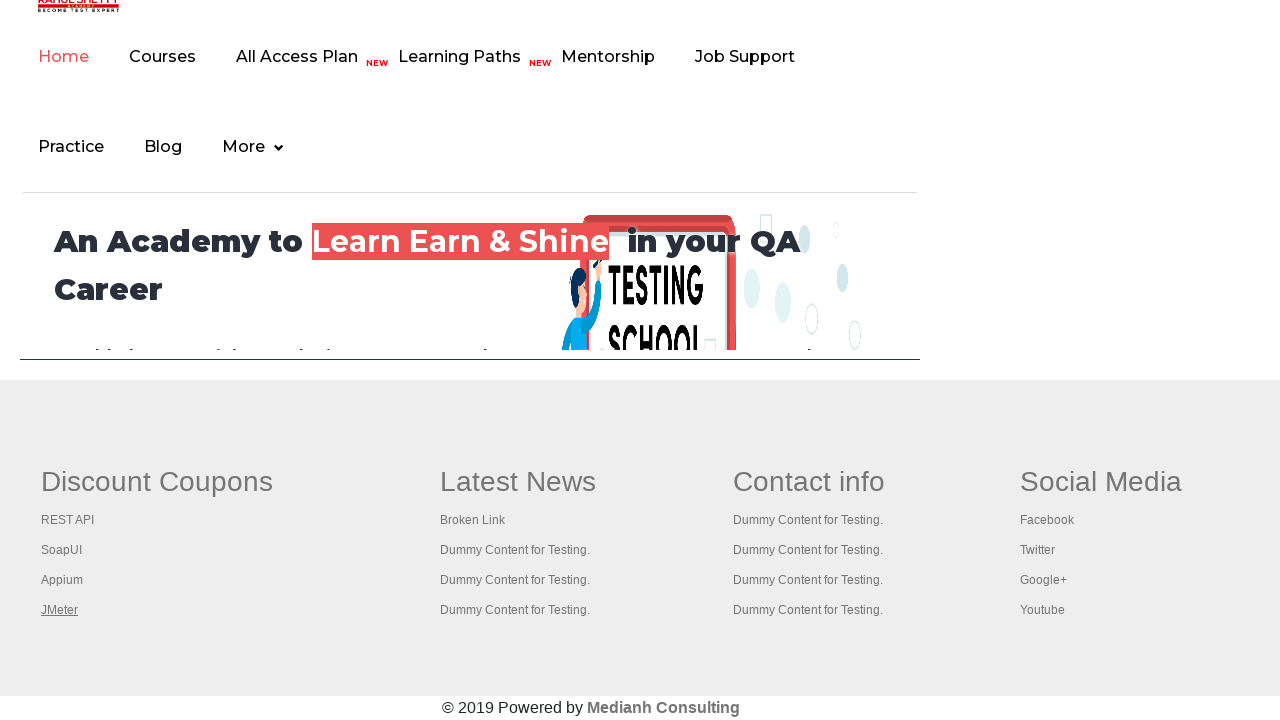

Tab 2 loaded successfully (domcontentloaded state reached)
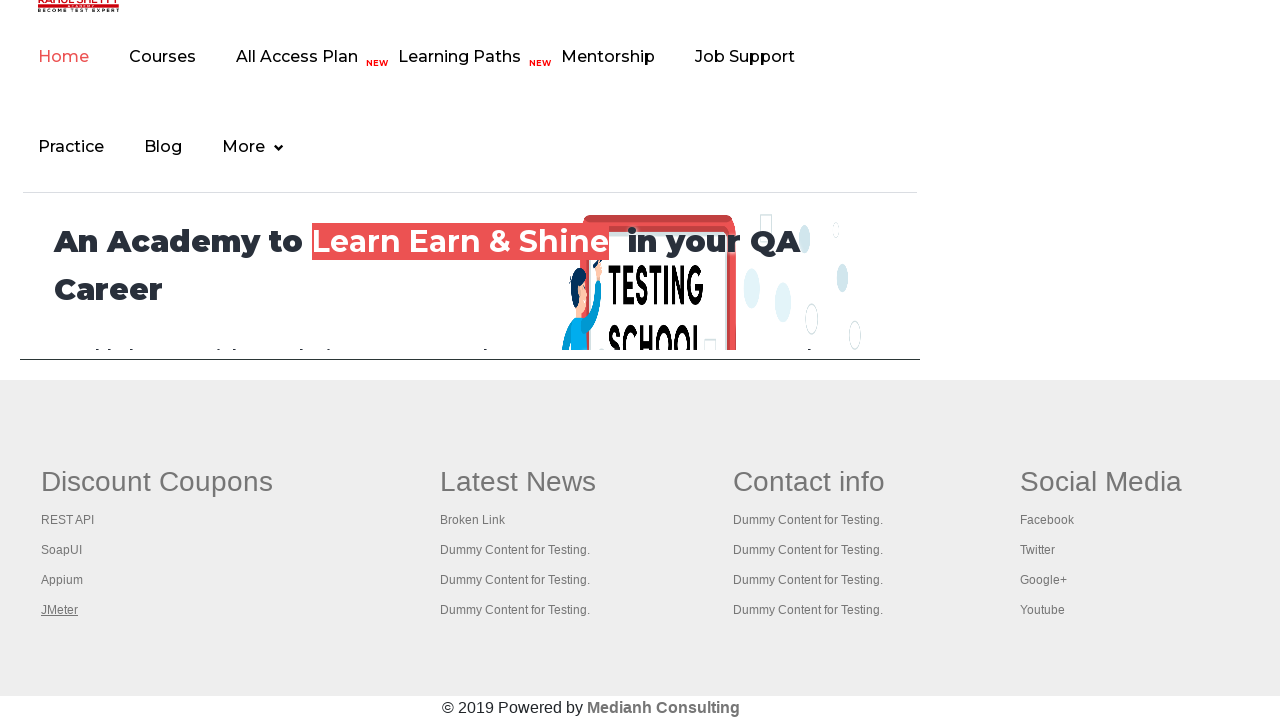

Switched to tab 3 of 5
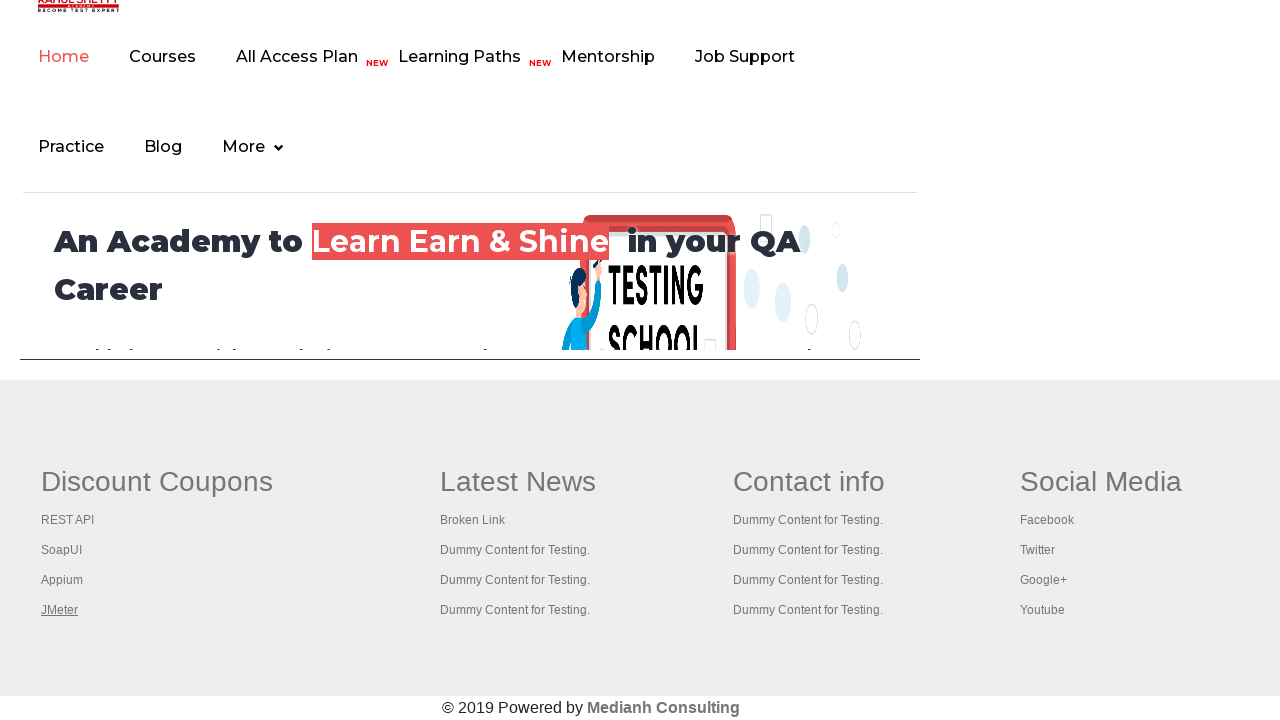

Tab 3 loaded successfully (domcontentloaded state reached)
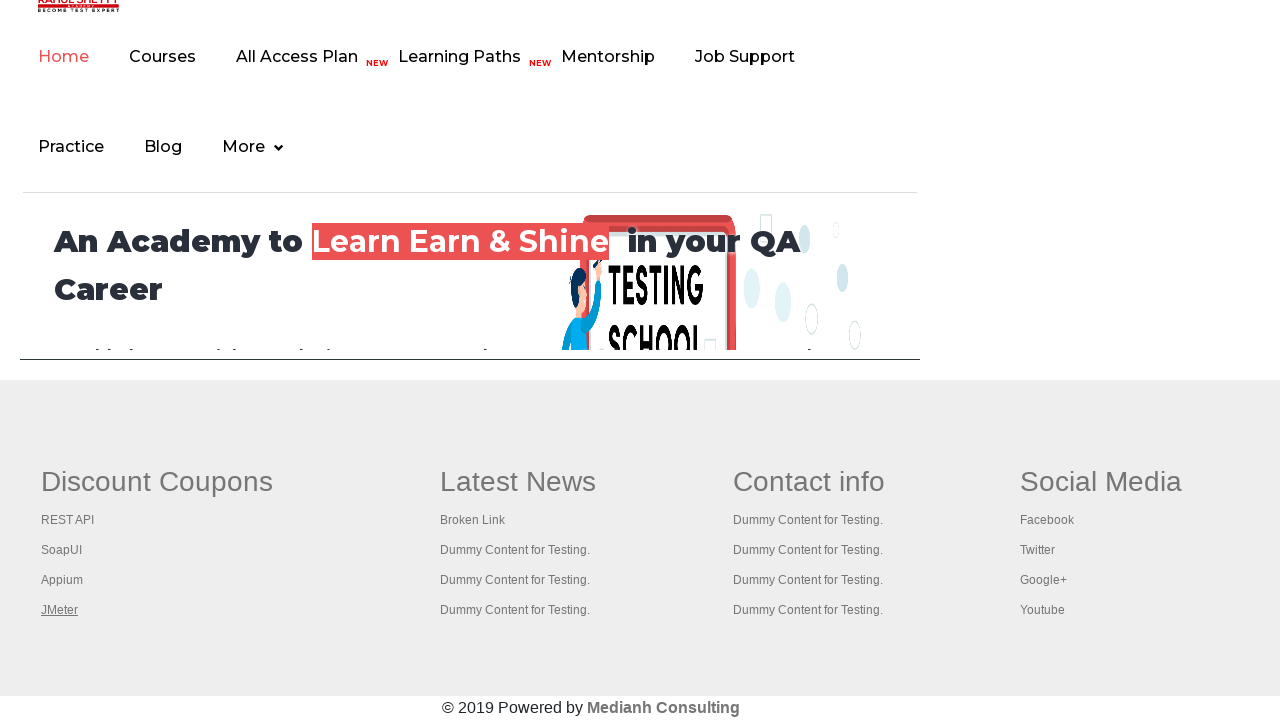

Switched to tab 4 of 5
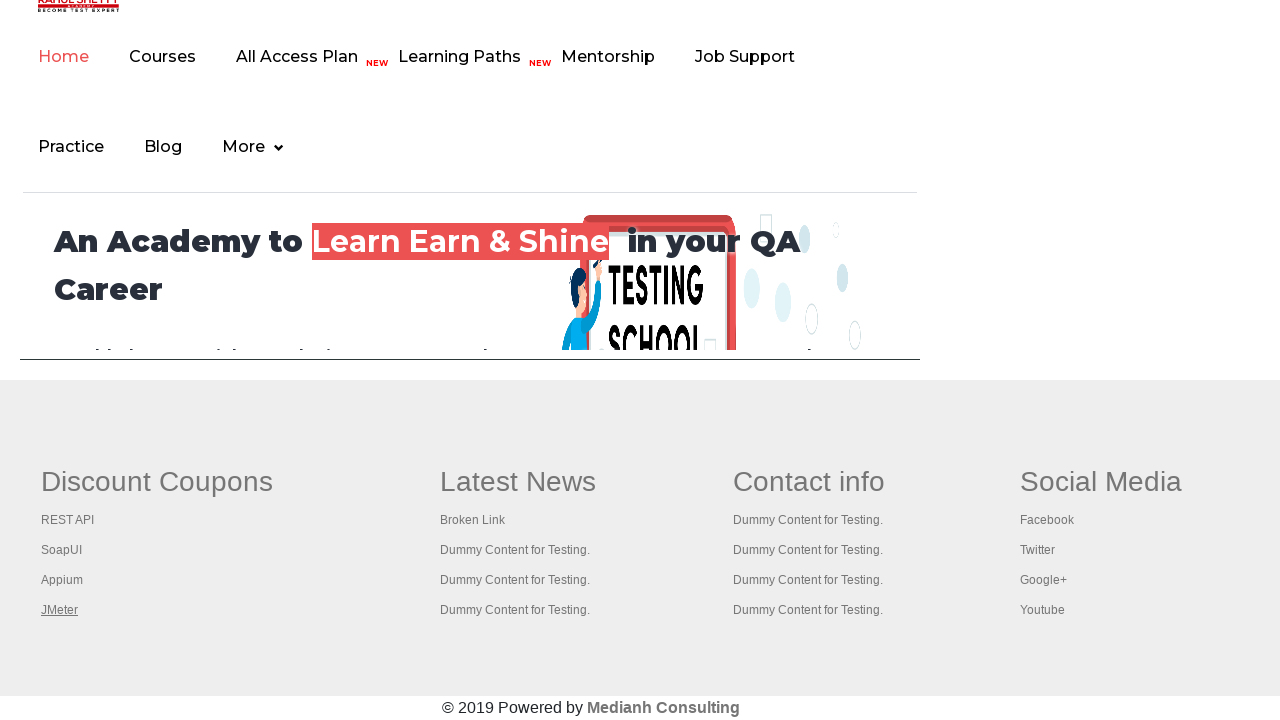

Tab 4 loaded successfully (domcontentloaded state reached)
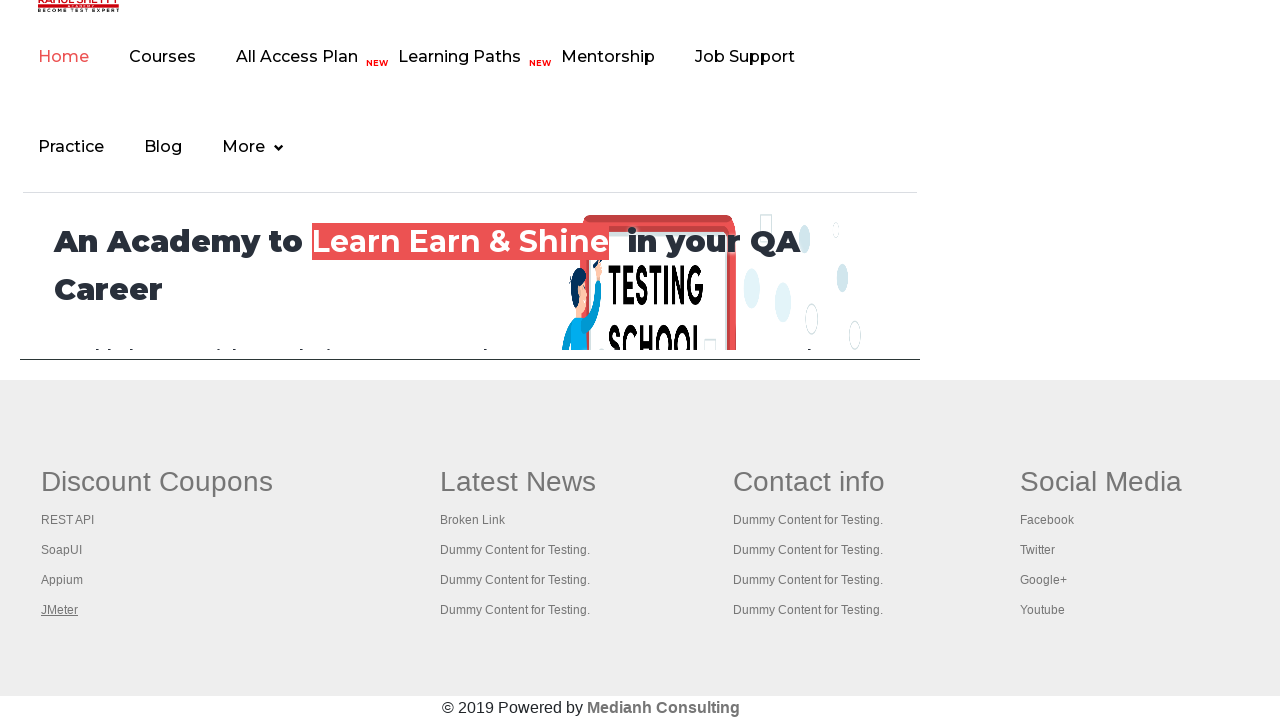

Switched to tab 5 of 5
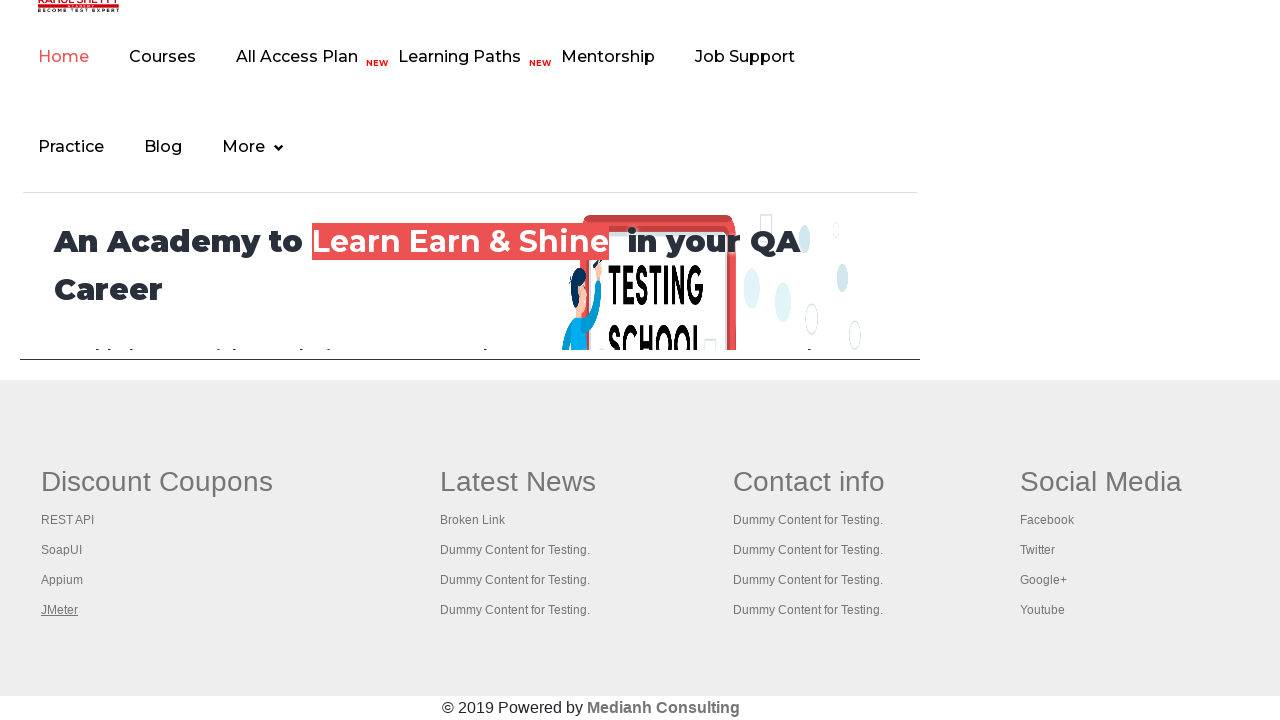

Tab 5 loaded successfully (domcontentloaded state reached)
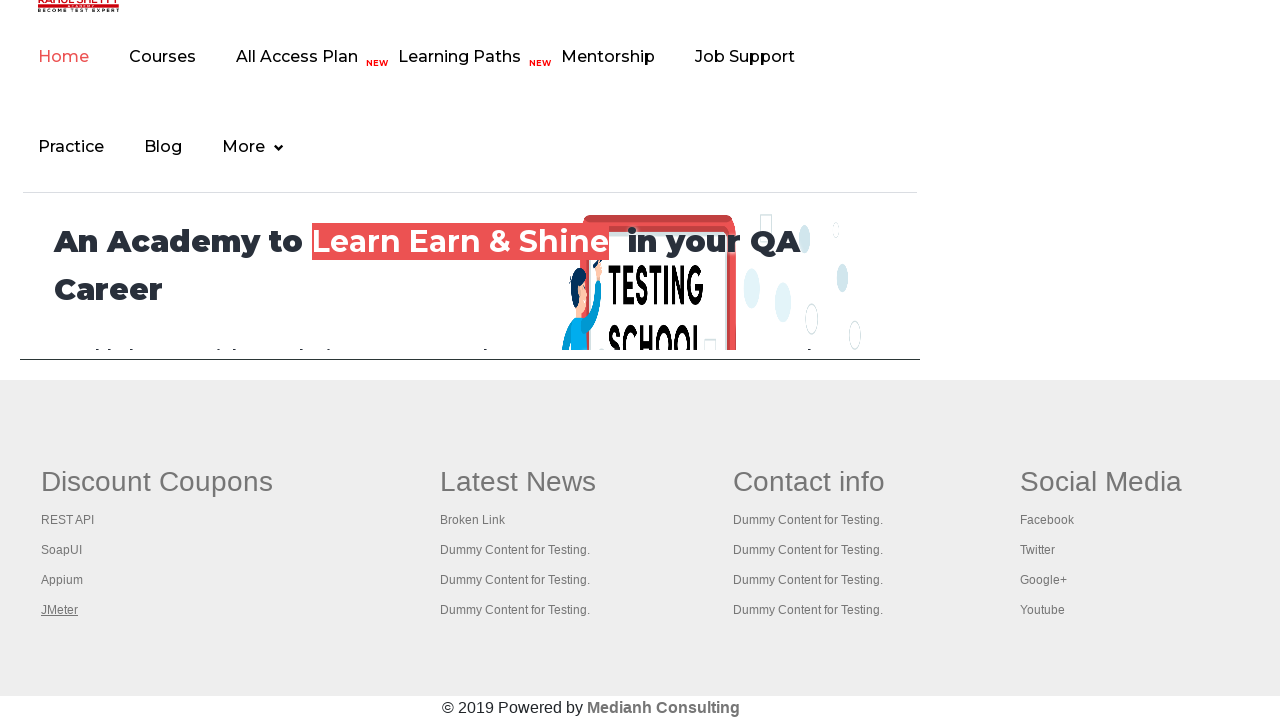

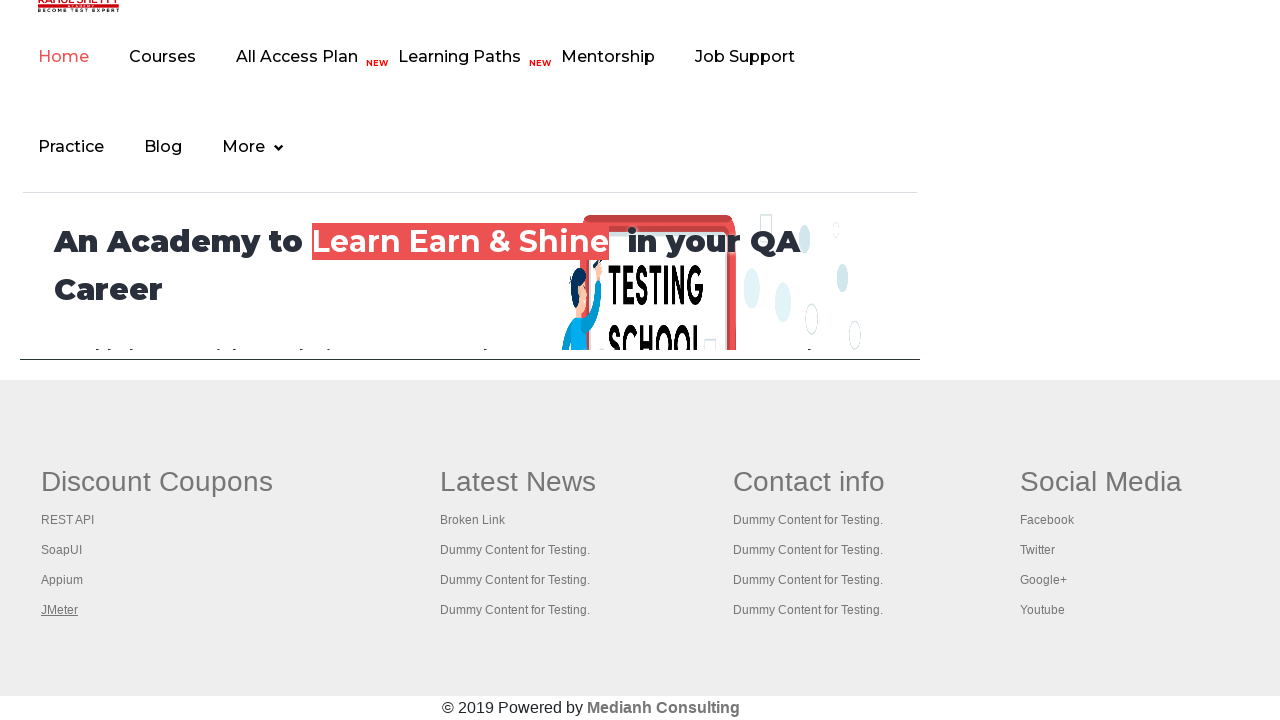